Tests clearing the complete state of all items by checking and then unchecking the toggle all

Starting URL: https://demo.playwright.dev/todomvc

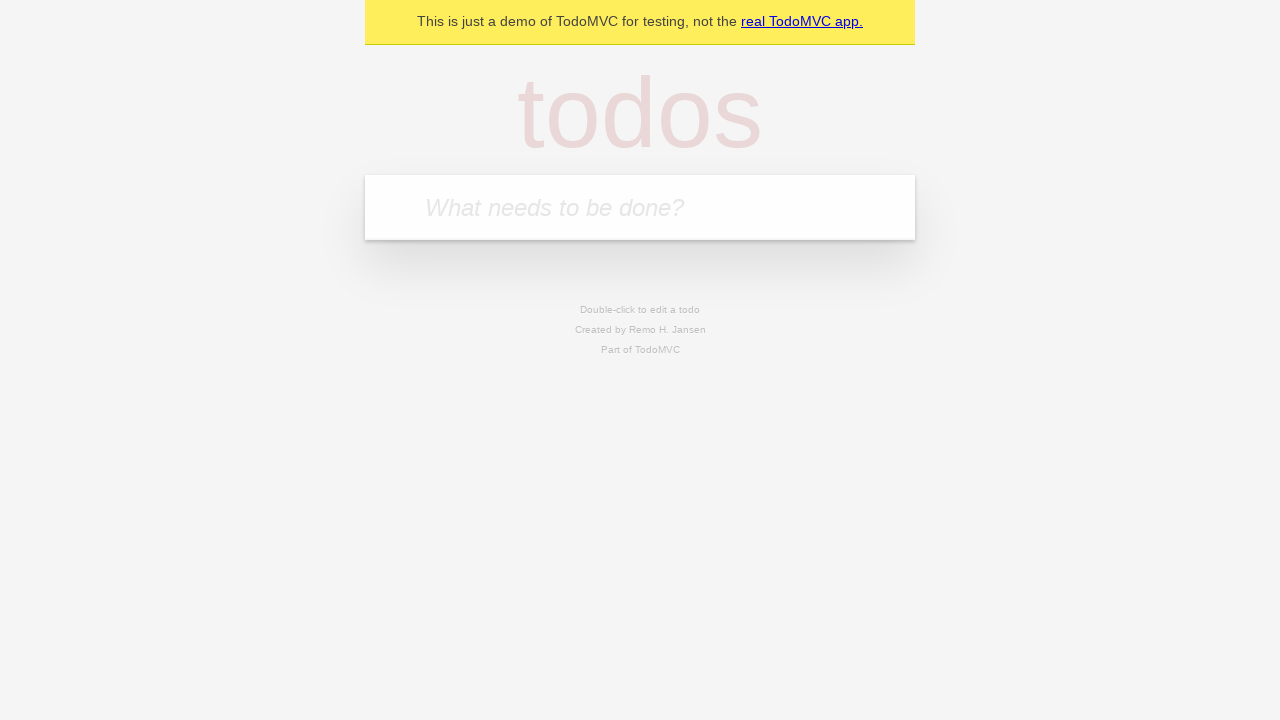

Filled first todo item with 'buy some cheese' on internal:attr=[placeholder="What needs to be done?"i]
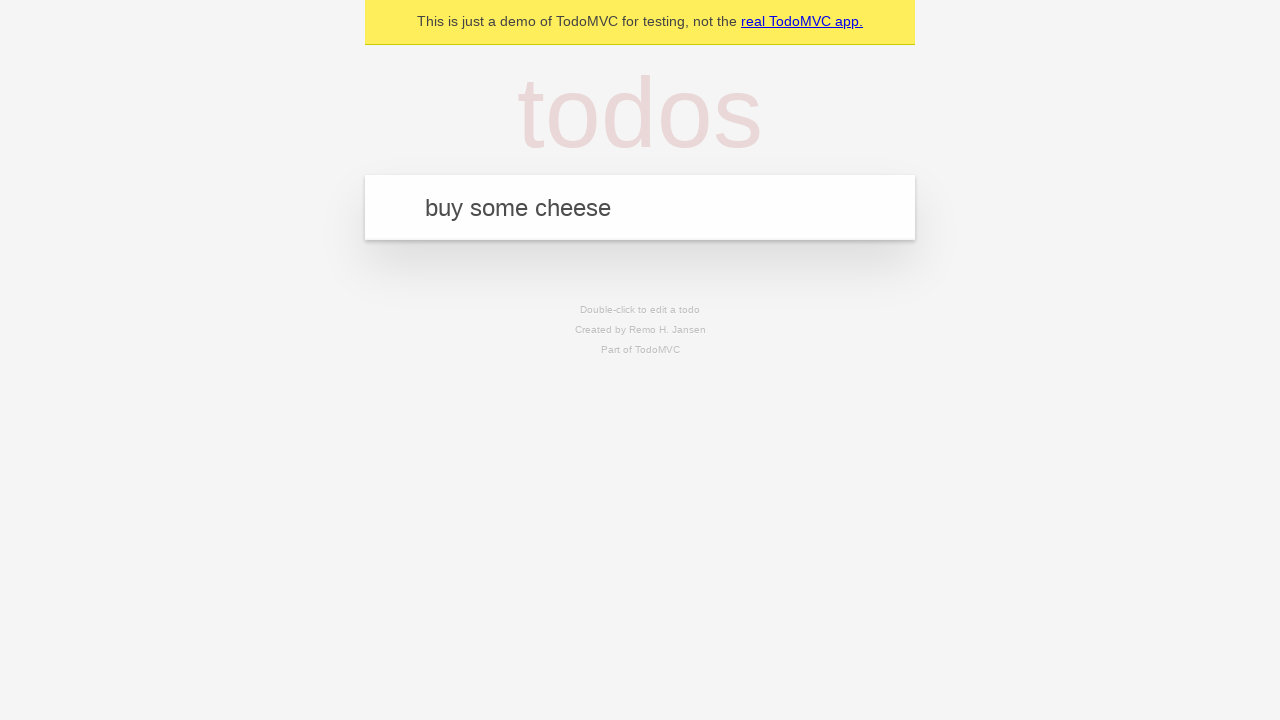

Pressed Enter to create first todo item on internal:attr=[placeholder="What needs to be done?"i]
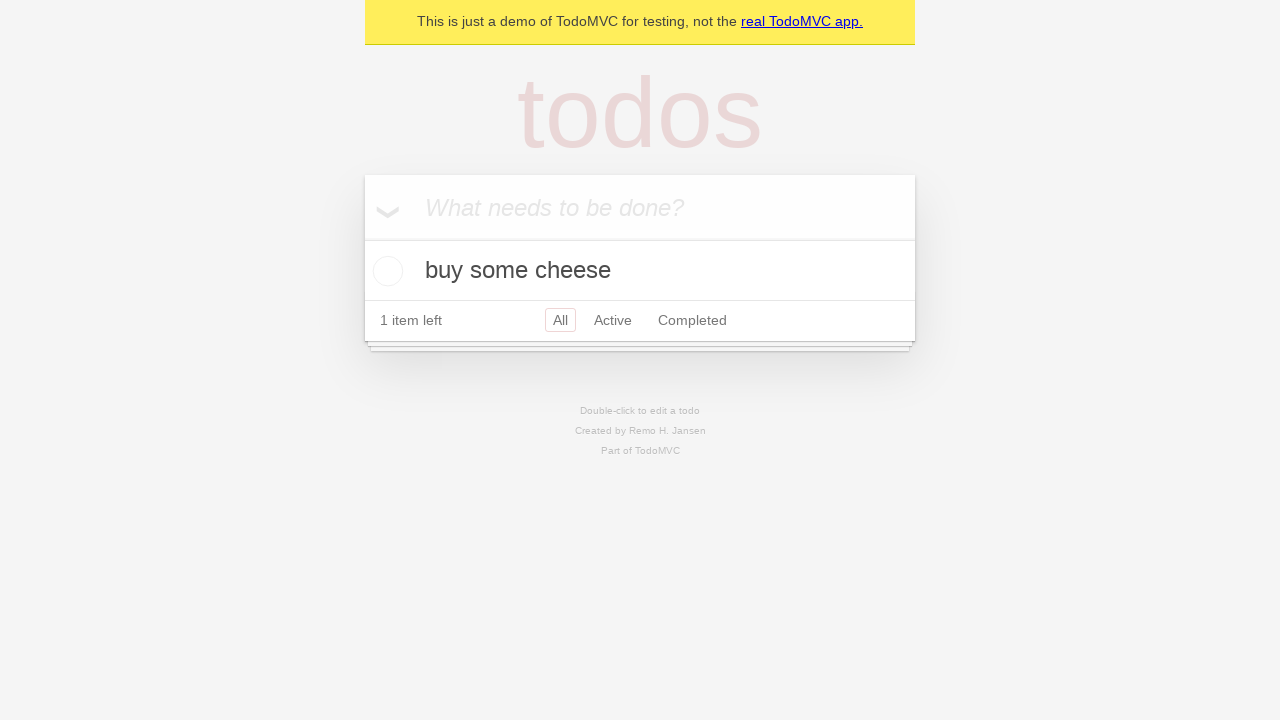

Filled second todo item with 'feed the cat' on internal:attr=[placeholder="What needs to be done?"i]
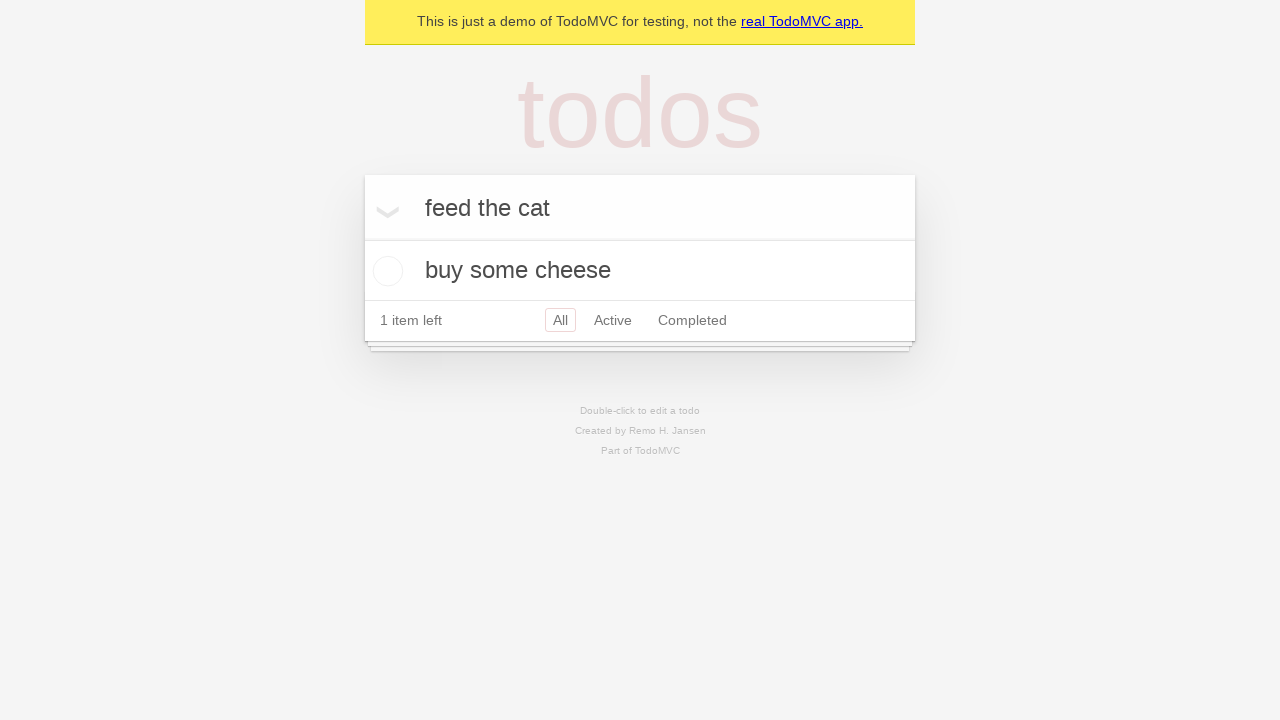

Pressed Enter to create second todo item on internal:attr=[placeholder="What needs to be done?"i]
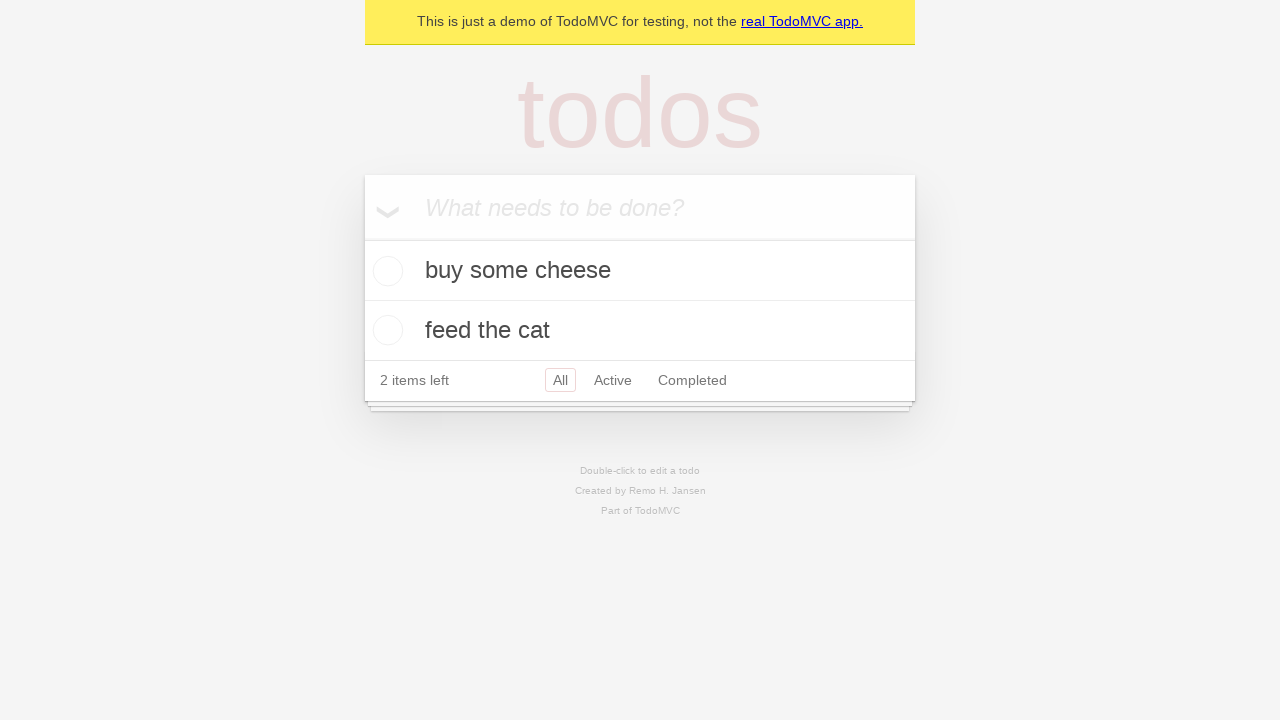

Filled third todo item with 'book a doctors appointment' on internal:attr=[placeholder="What needs to be done?"i]
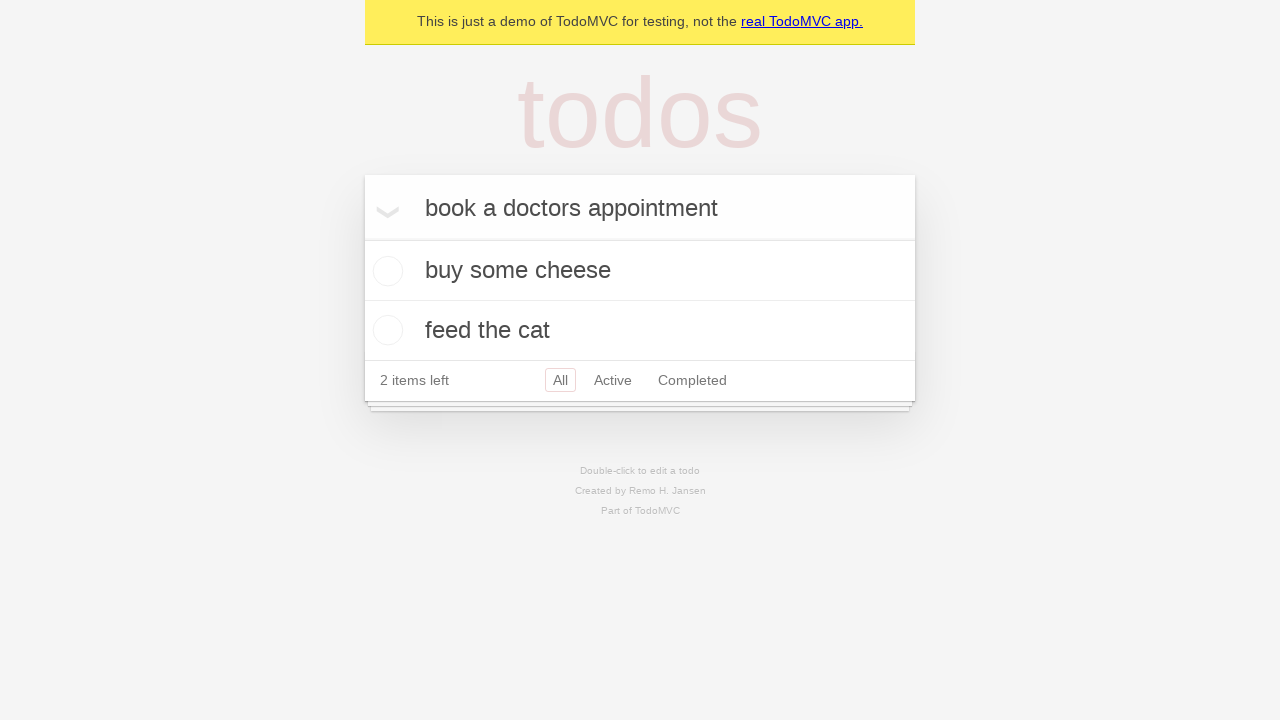

Pressed Enter to create third todo item on internal:attr=[placeholder="What needs to be done?"i]
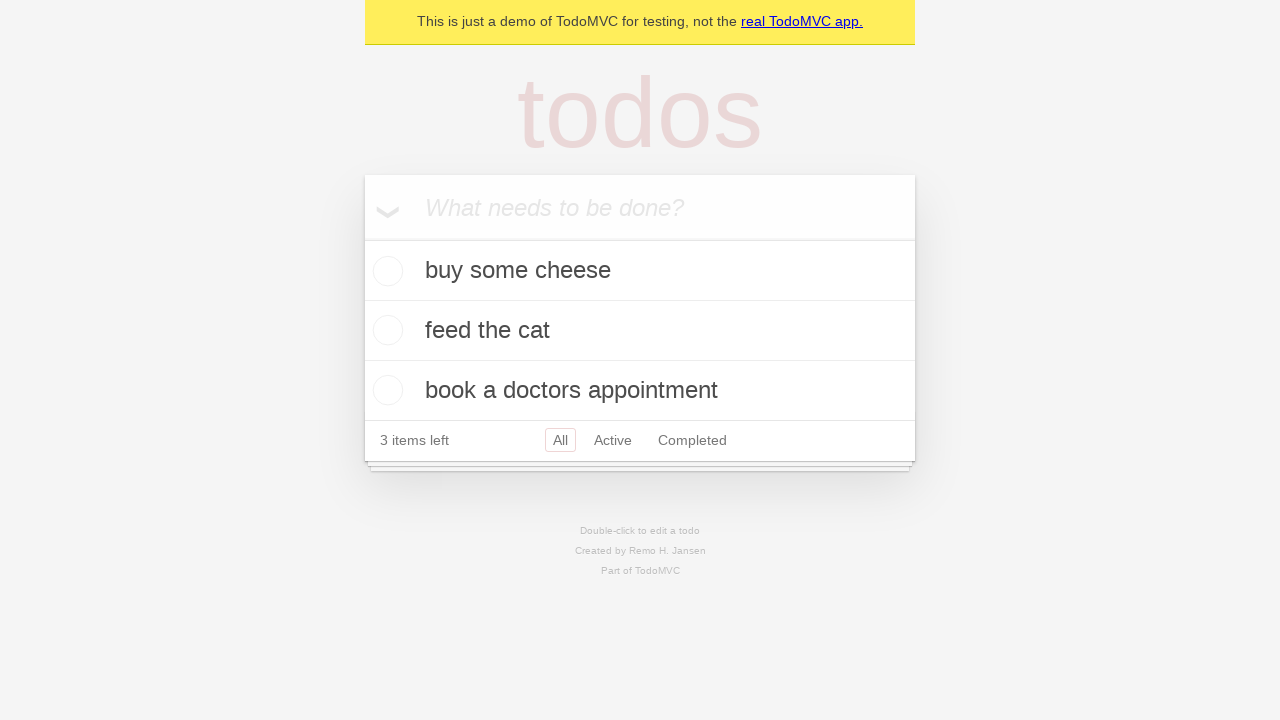

Waited for all 3 todo items to be loaded in the DOM
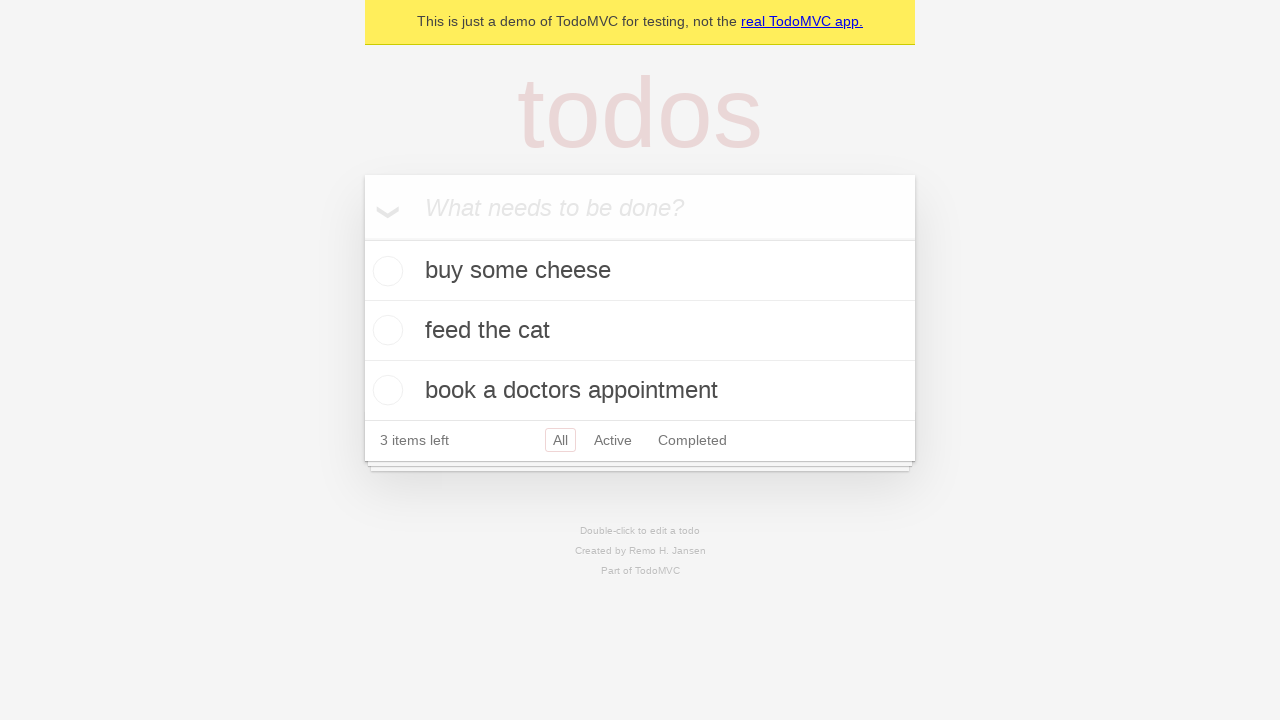

Clicked toggle all to mark all items as complete at (362, 238) on internal:label="Mark all as complete"i
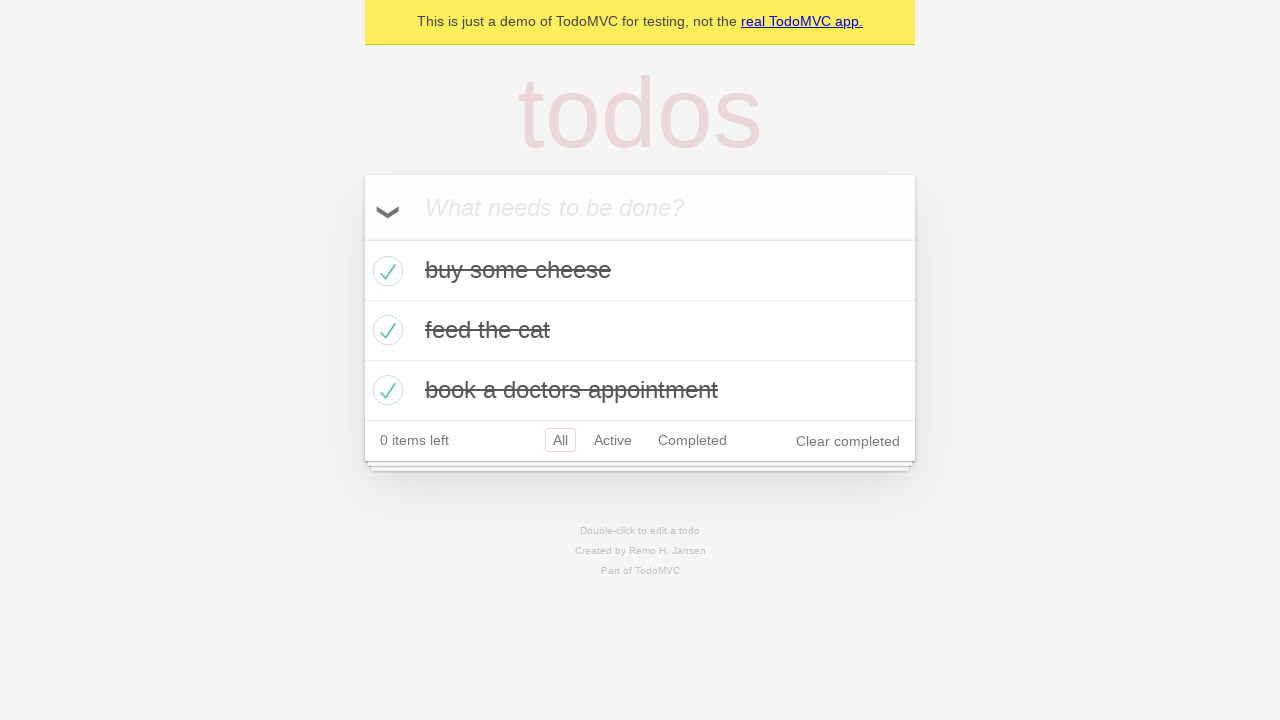

Clicked toggle all again to uncheck all items and clear complete state at (362, 238) on internal:label="Mark all as complete"i
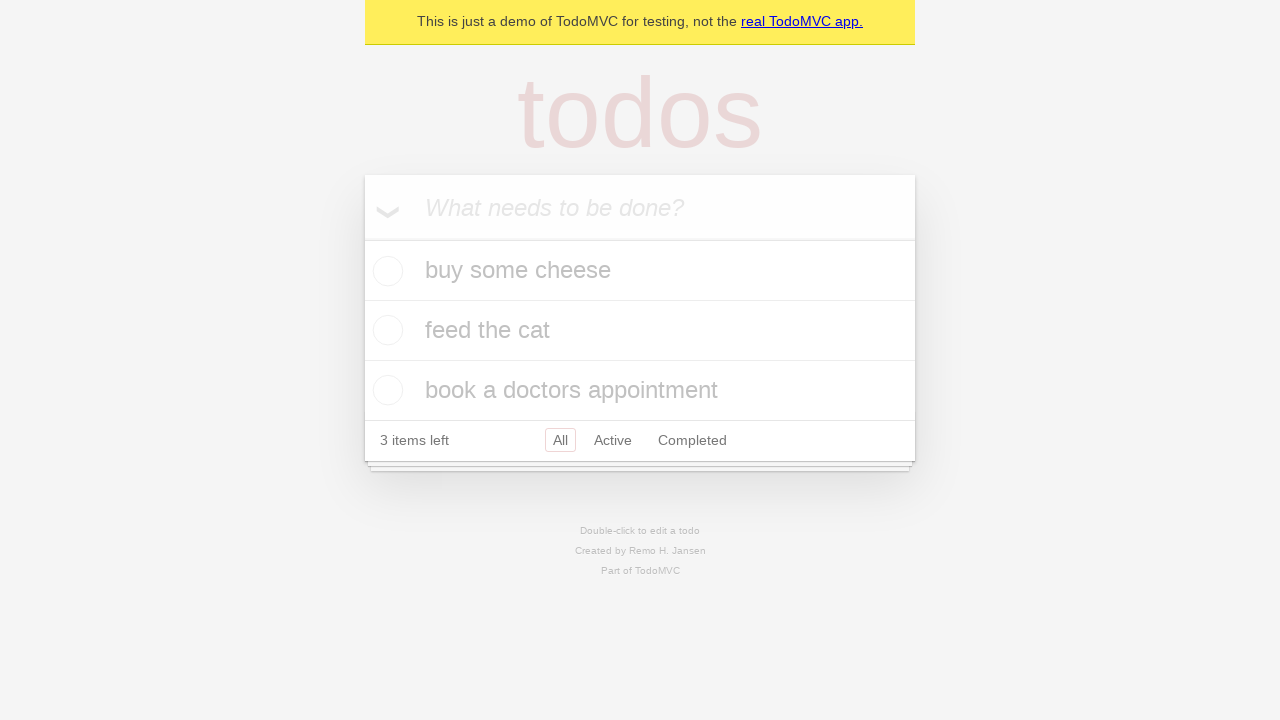

Waited 500ms for state update after toggling all items
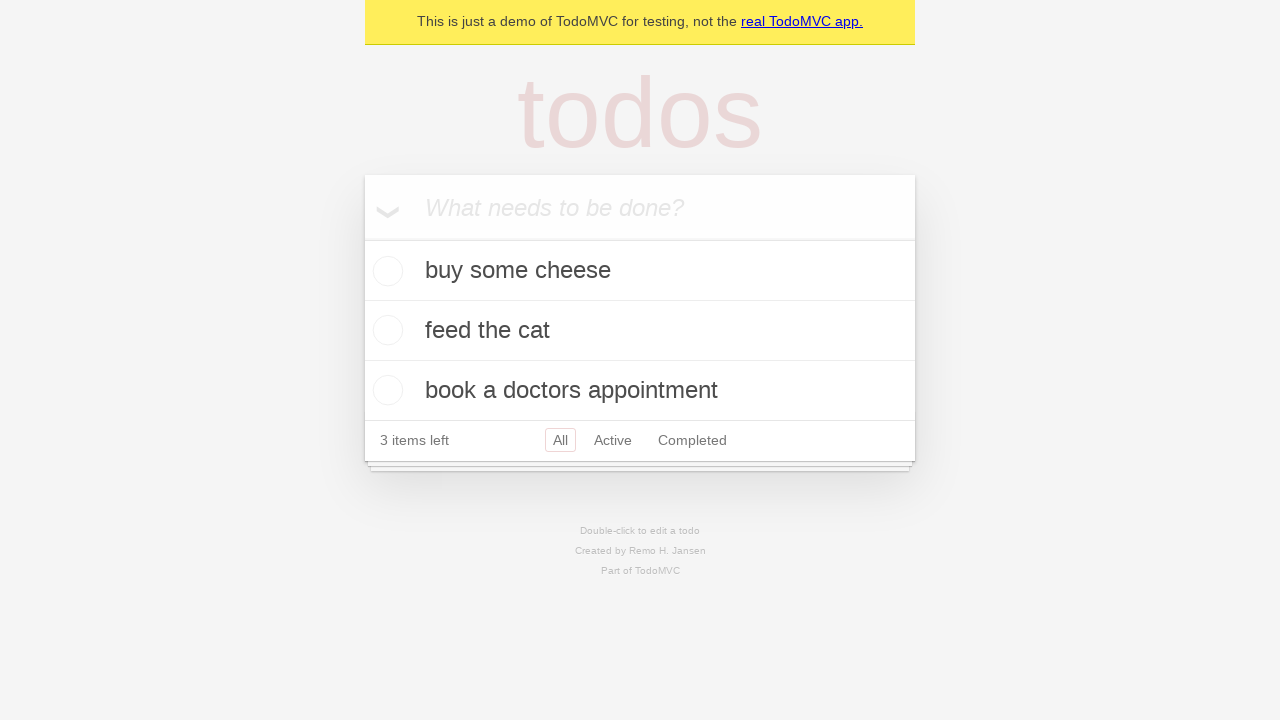

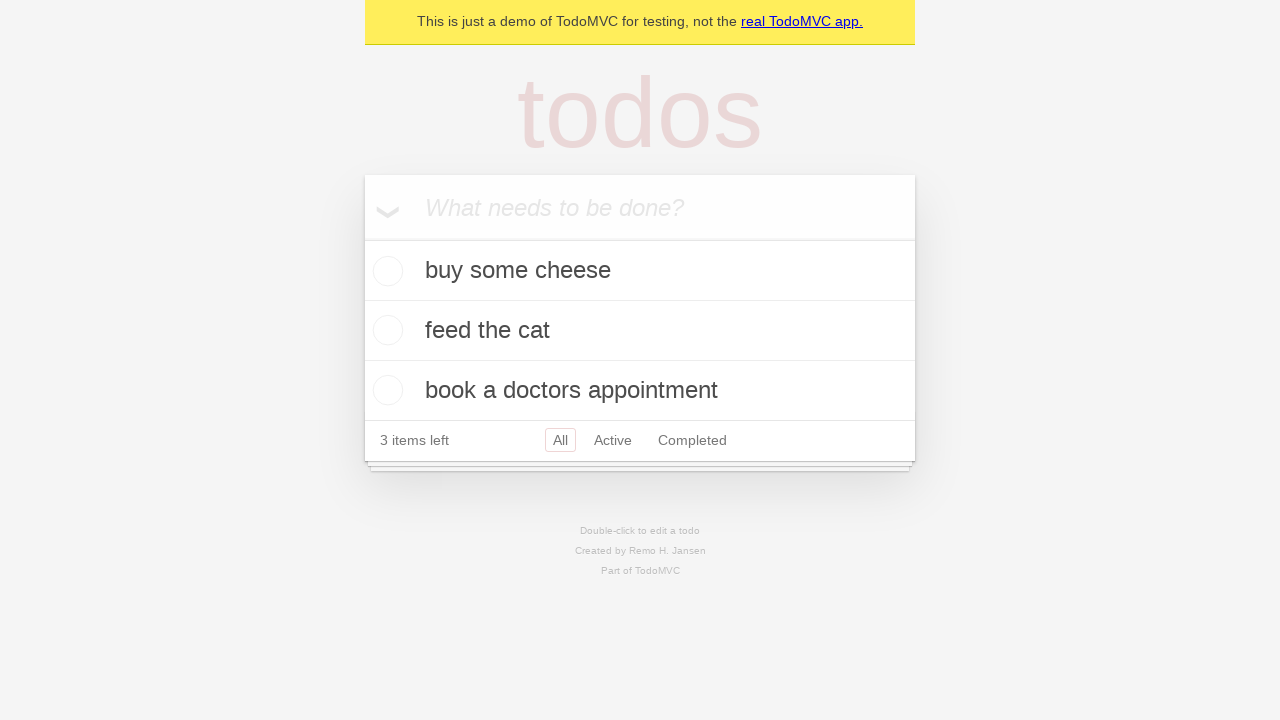